Navigates to status codes page, clicks on the 404 status code link, then clicks the "here" link to return

Starting URL: https://the-internet.herokuapp.com/status_codes

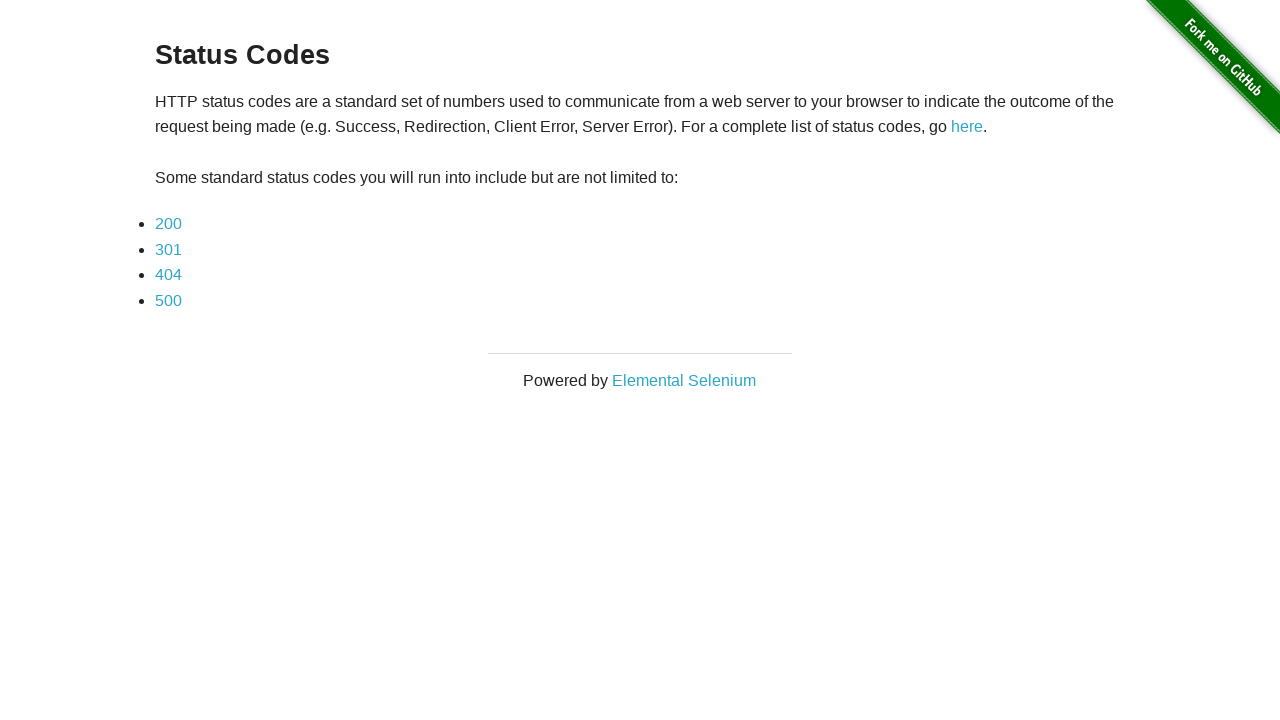

Clicked on the 404 status code link at (168, 275) on a:has-text('404')
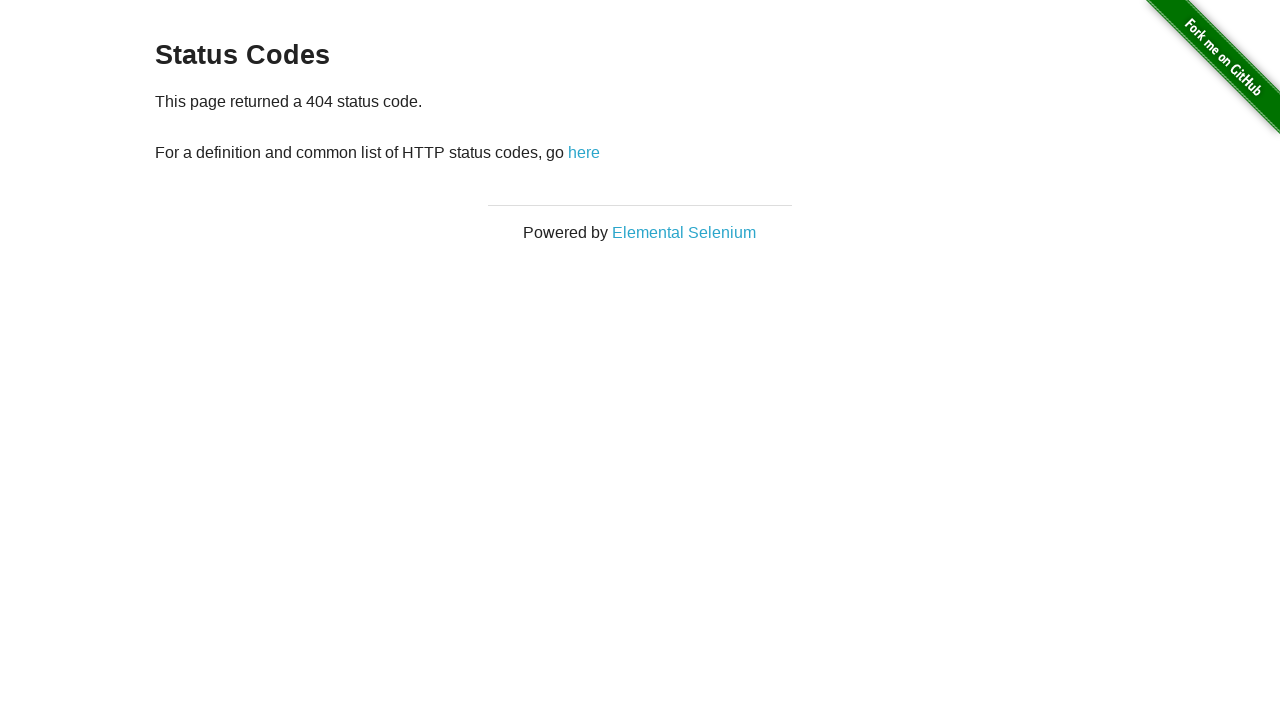

Clicked the 'here' link to return to previous page at (584, 152) on a:has-text('here')
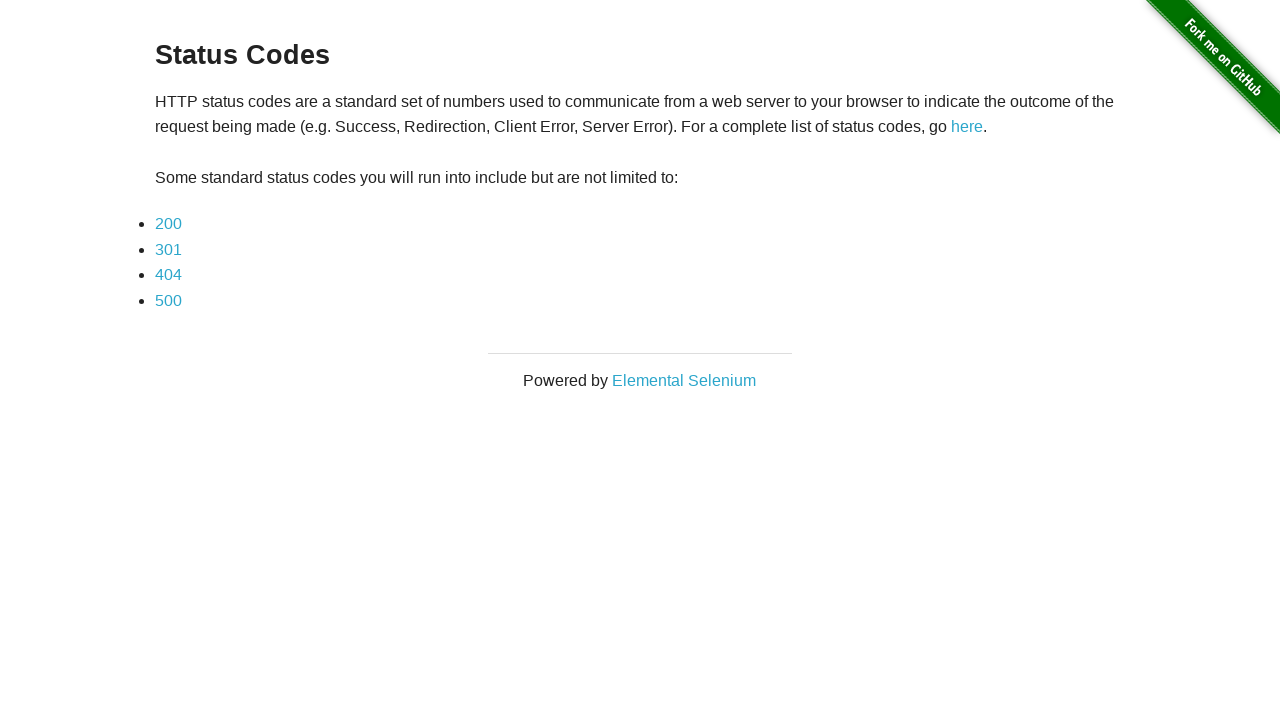

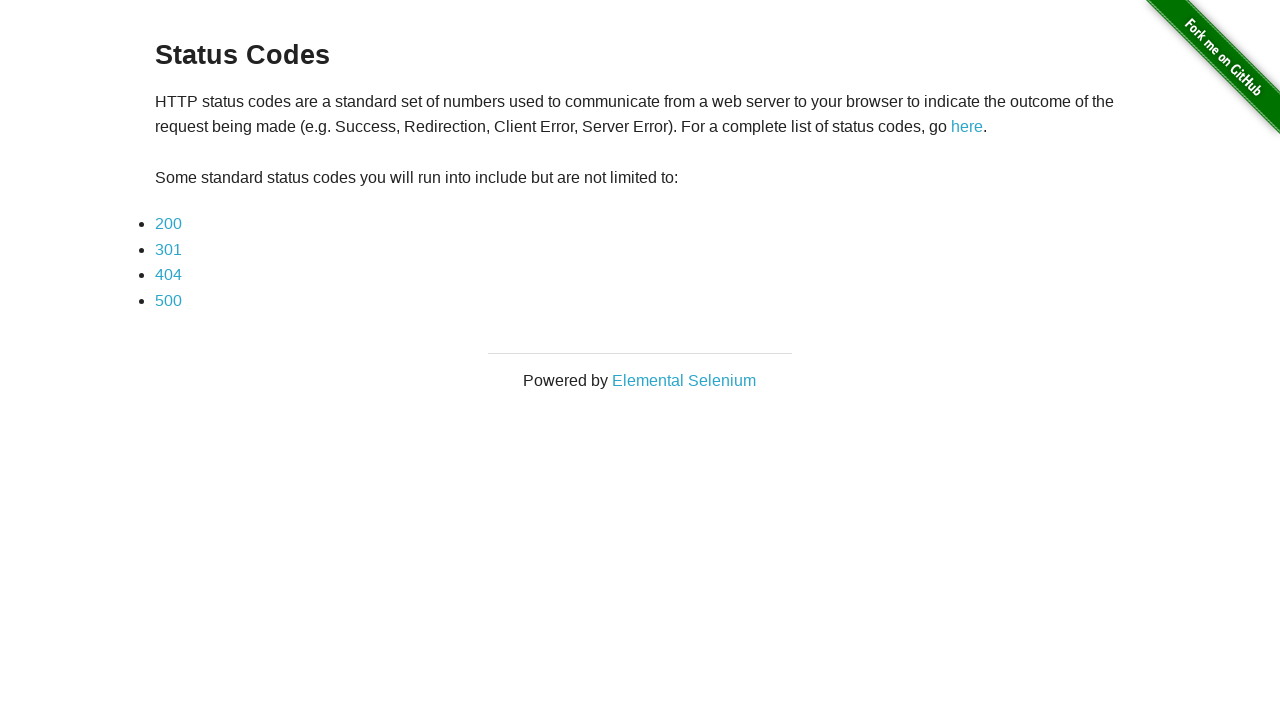